Tests that the complete all checkbox updates state when individual items are completed or cleared.

Starting URL: https://demo.playwright.dev/todomvc

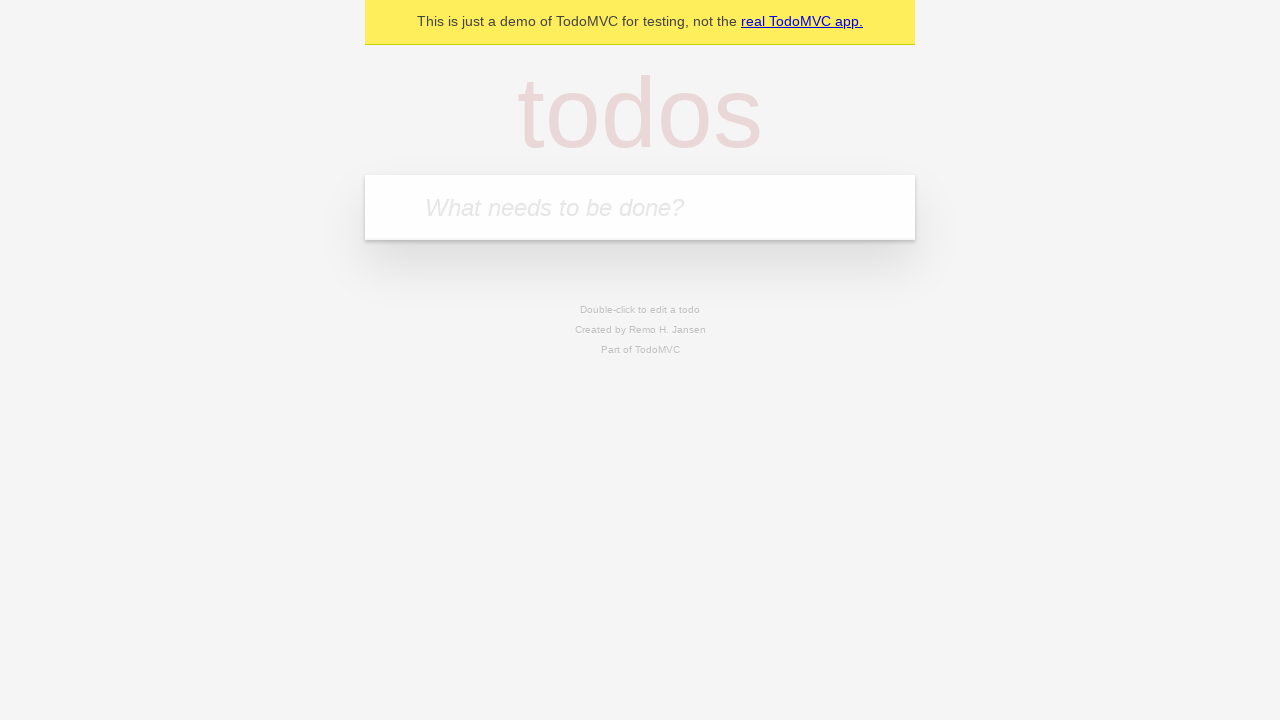

Filled todo input with 'buy some cheese' on internal:attr=[placeholder="What needs to be done?"i]
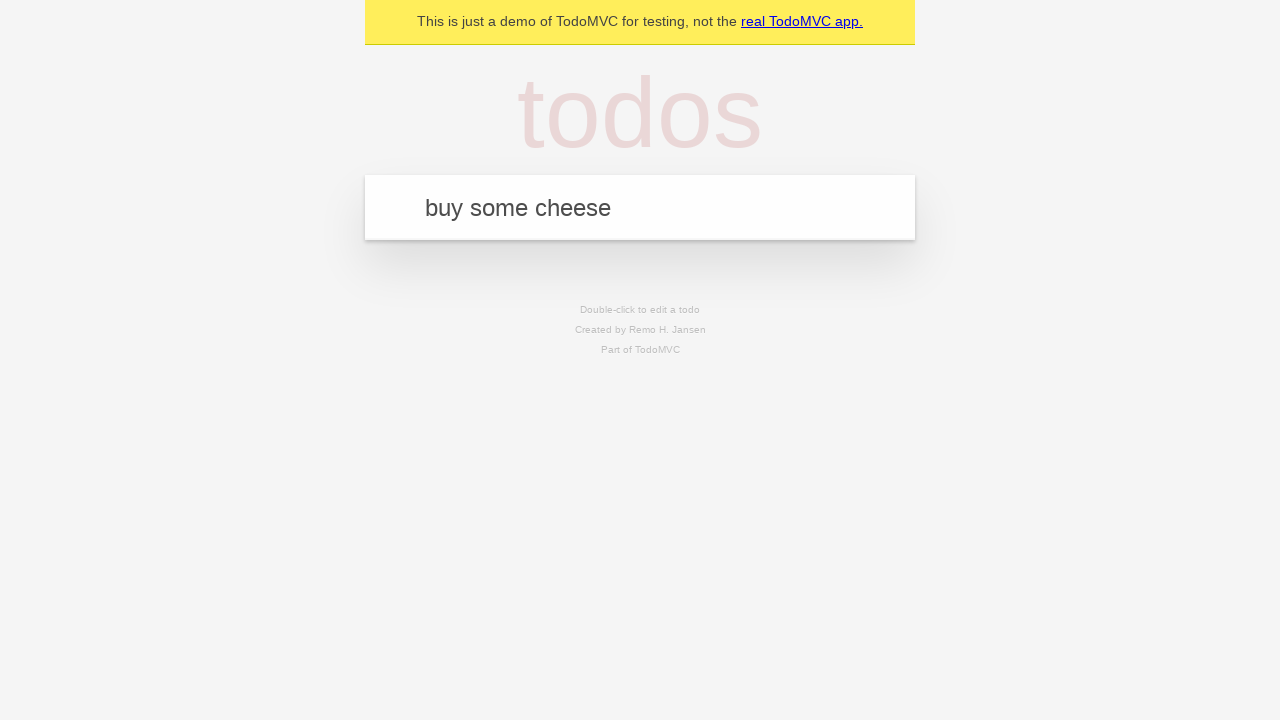

Pressed Enter to create first todo on internal:attr=[placeholder="What needs to be done?"i]
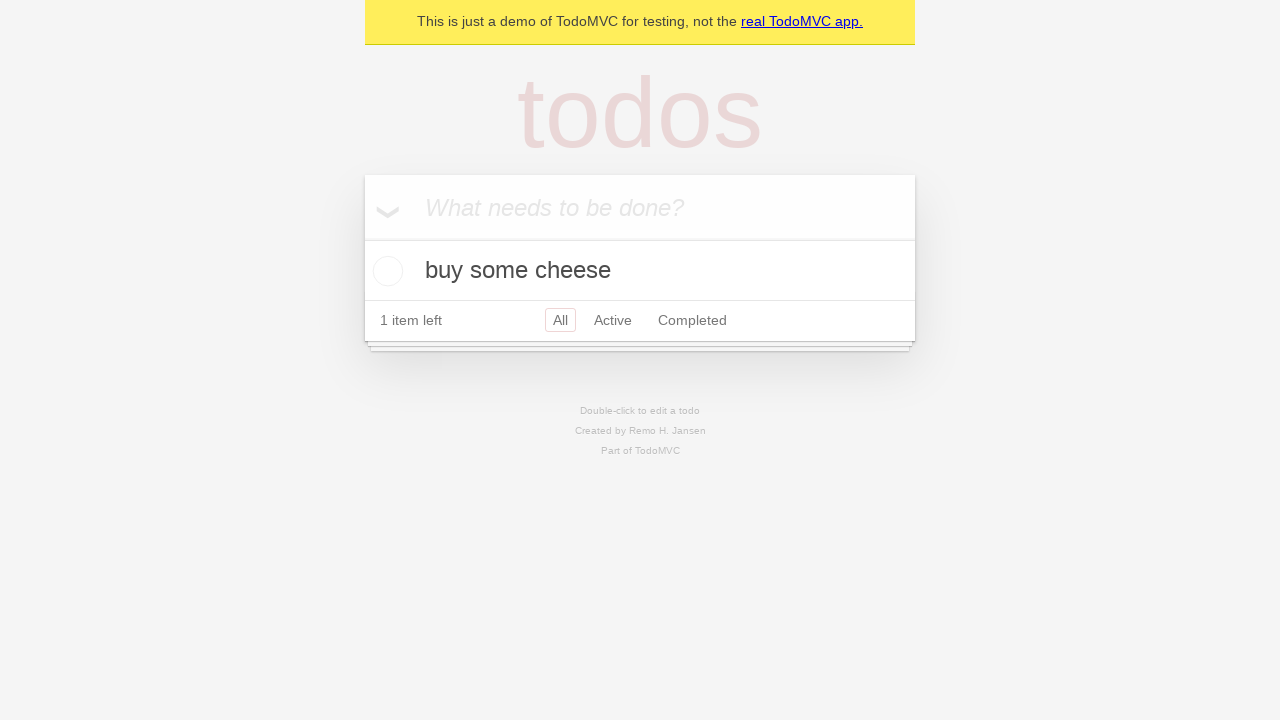

Filled todo input with 'feed the cat' on internal:attr=[placeholder="What needs to be done?"i]
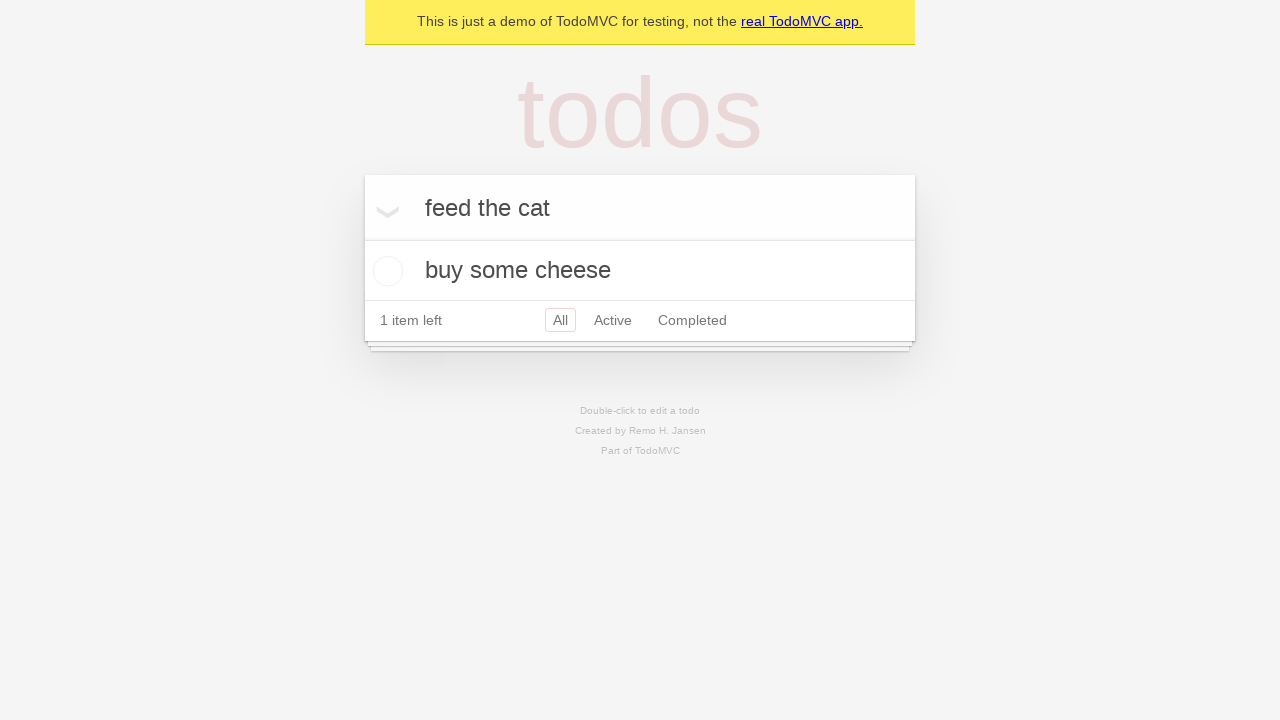

Pressed Enter to create second todo on internal:attr=[placeholder="What needs to be done?"i]
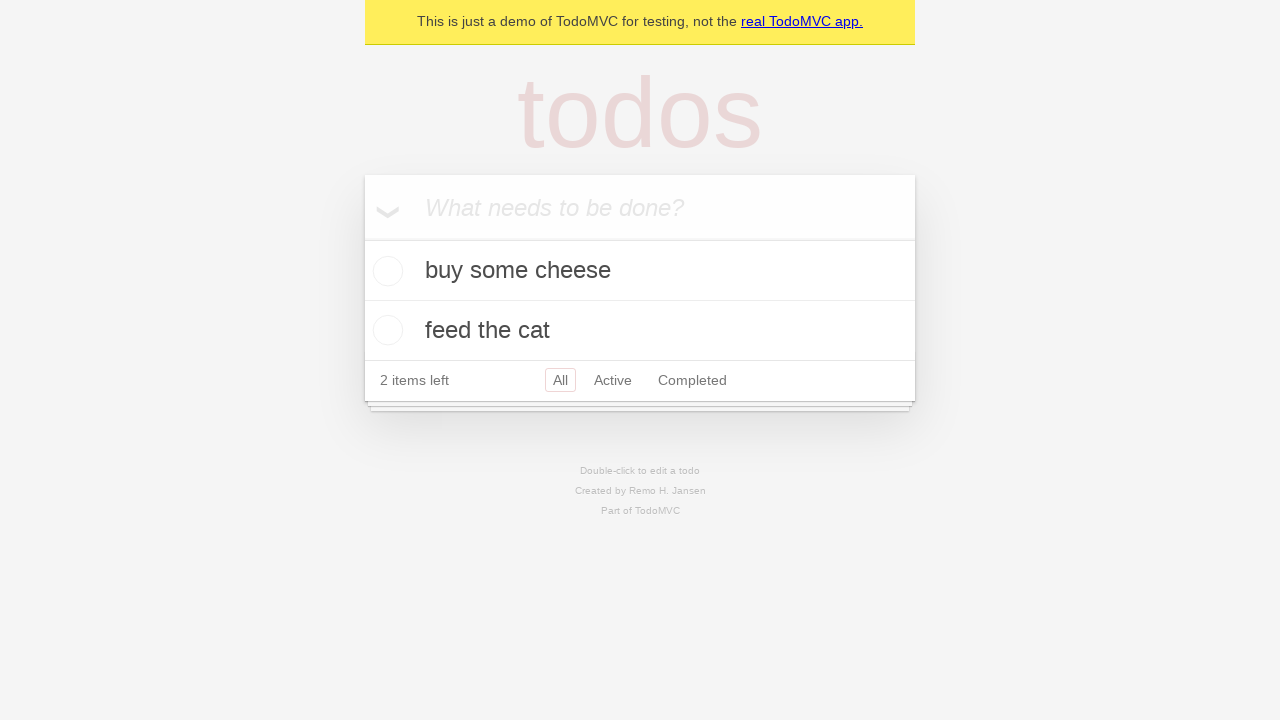

Filled todo input with 'book a doctors appointment' on internal:attr=[placeholder="What needs to be done?"i]
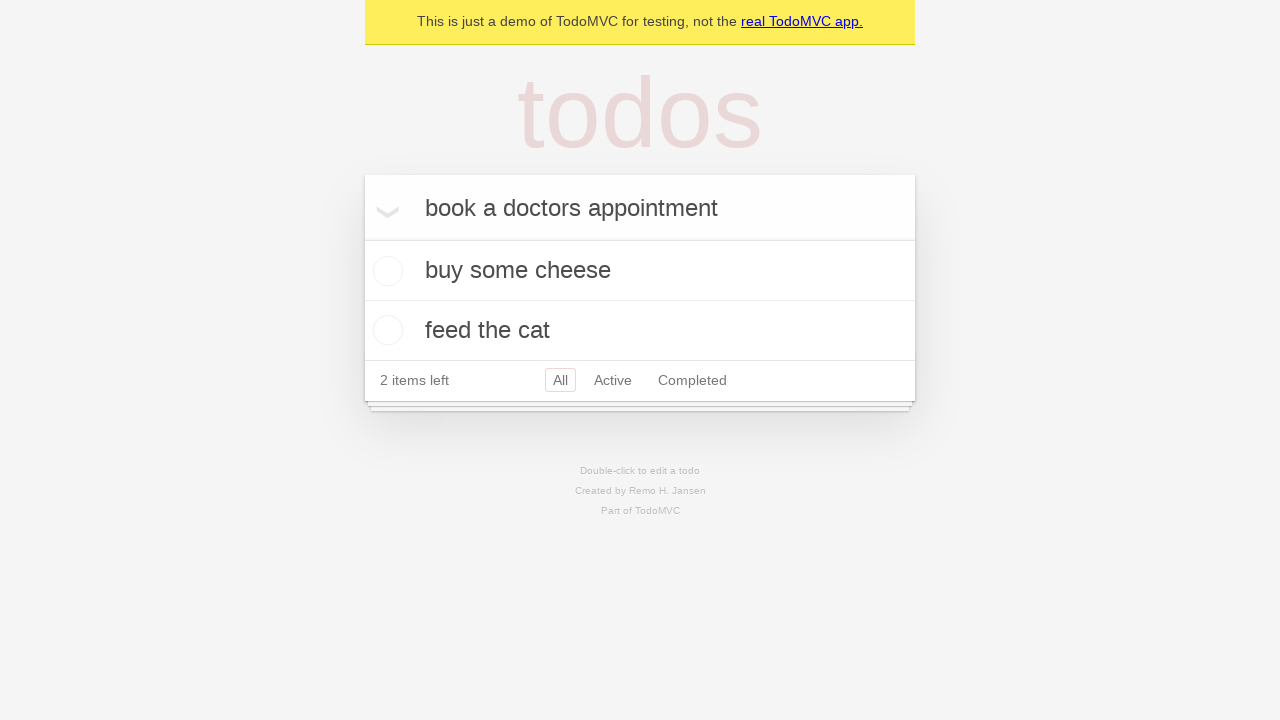

Pressed Enter to create third todo on internal:attr=[placeholder="What needs to be done?"i]
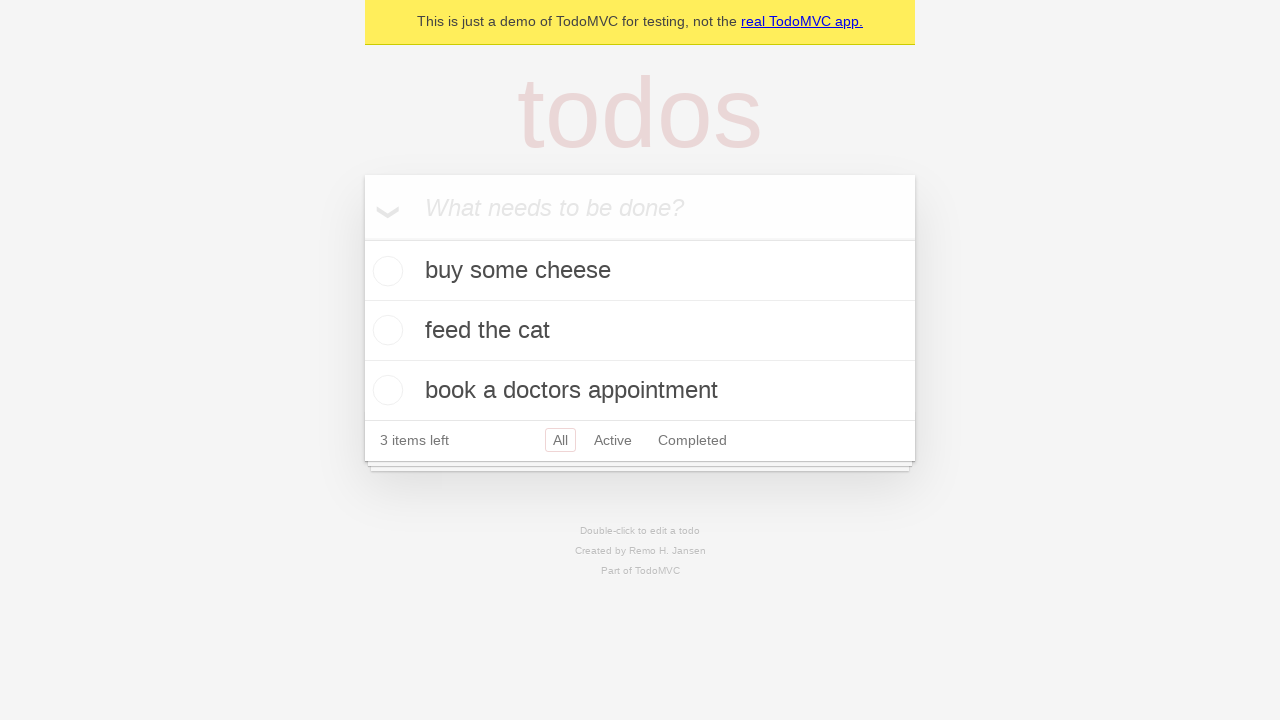

Checked 'Mark all as complete' checkbox to complete all todos at (362, 238) on internal:label="Mark all as complete"i
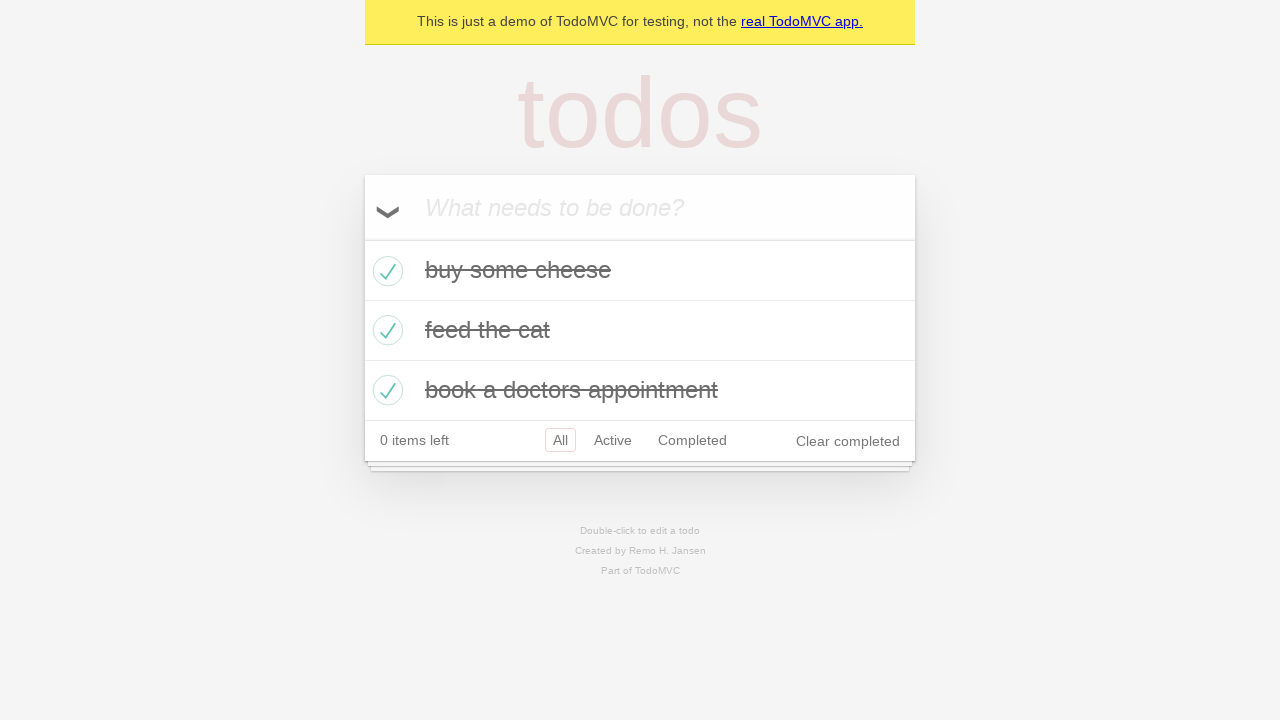

Unchecked first todo item checkbox at (385, 271) on internal:testid=[data-testid="todo-item"s] >> nth=0 >> internal:role=checkbox
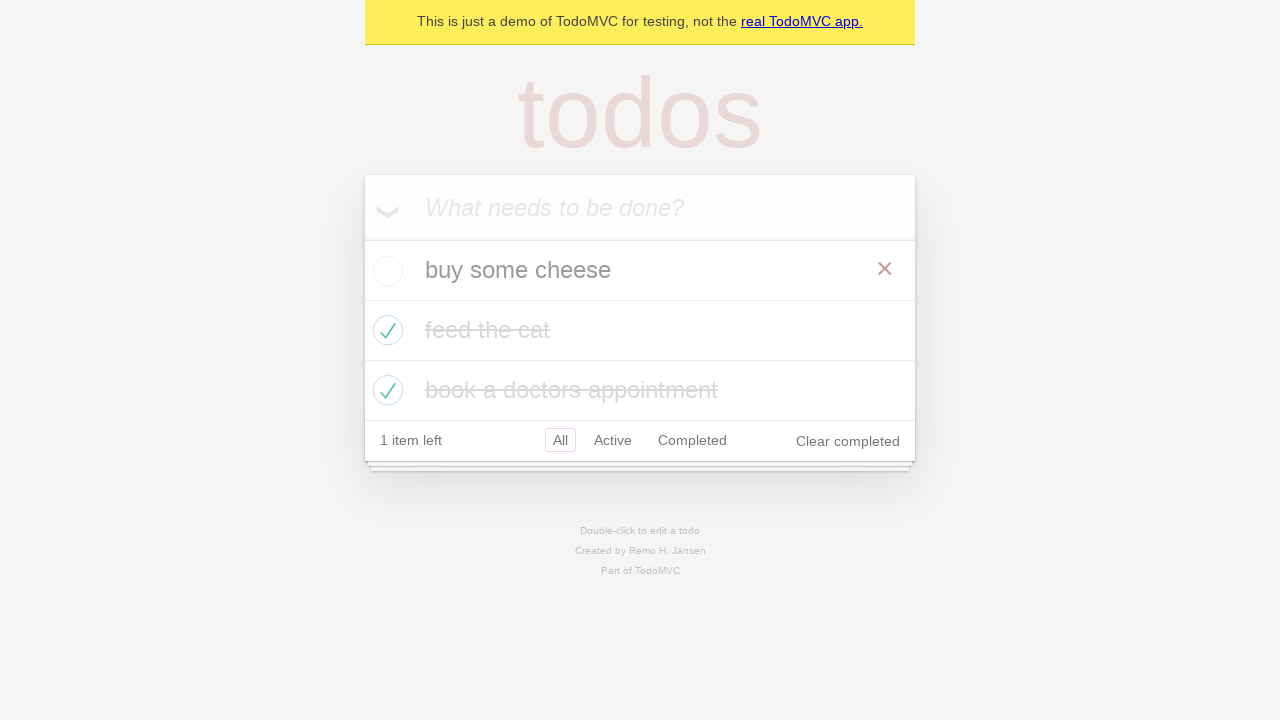

Checked first todo item checkbox again at (385, 271) on internal:testid=[data-testid="todo-item"s] >> nth=0 >> internal:role=checkbox
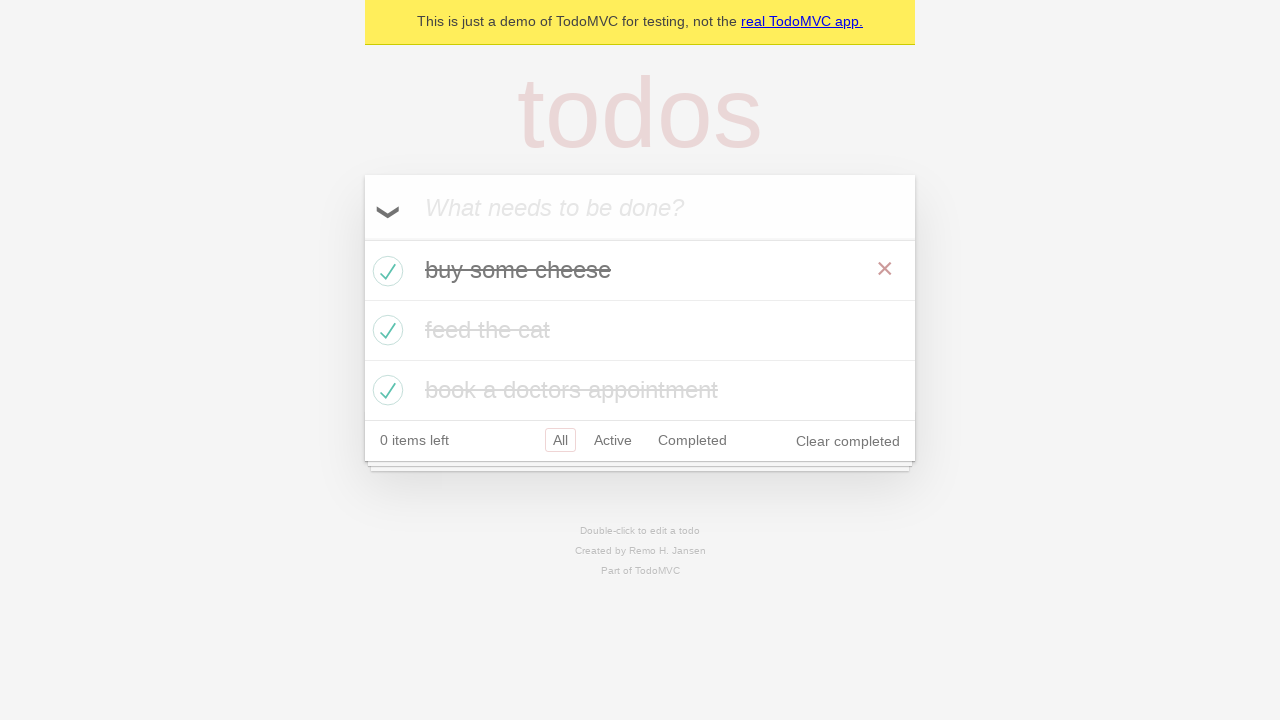

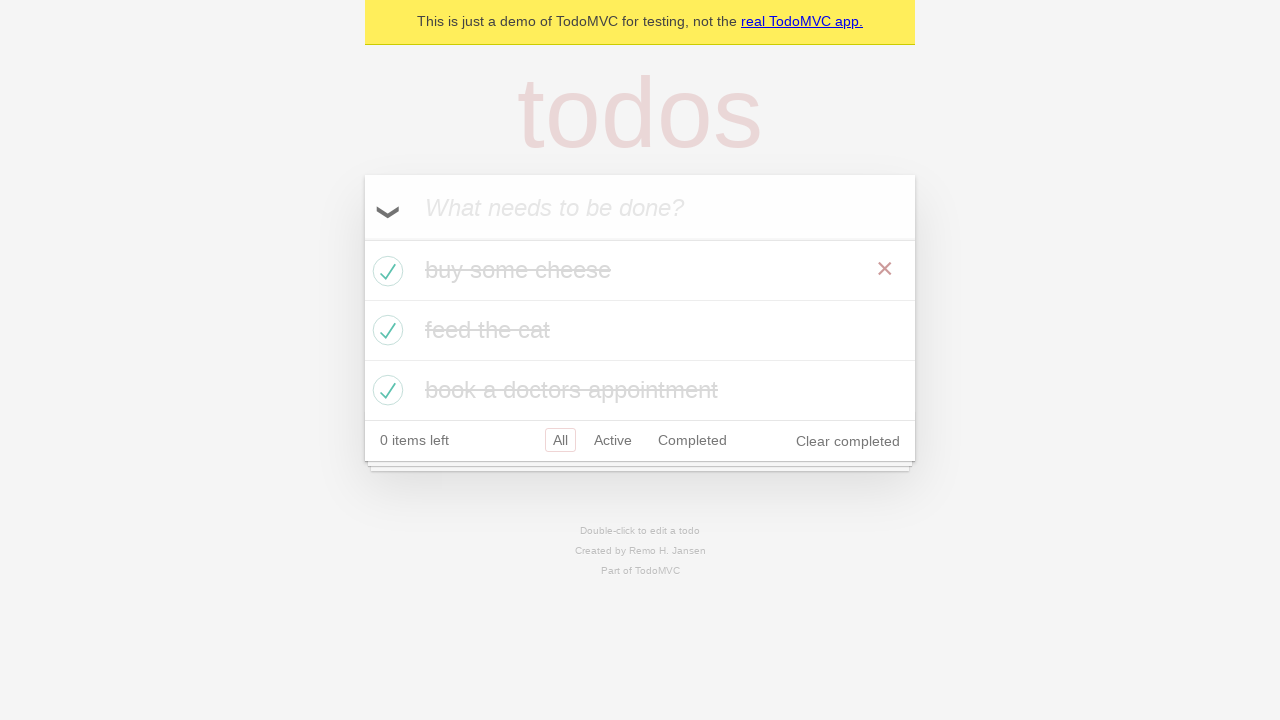